Tests browser window handling by clicking a button to open a new window, switching to it, and verifying content in the new window

Starting URL: https://demoqa.com/browser-windows

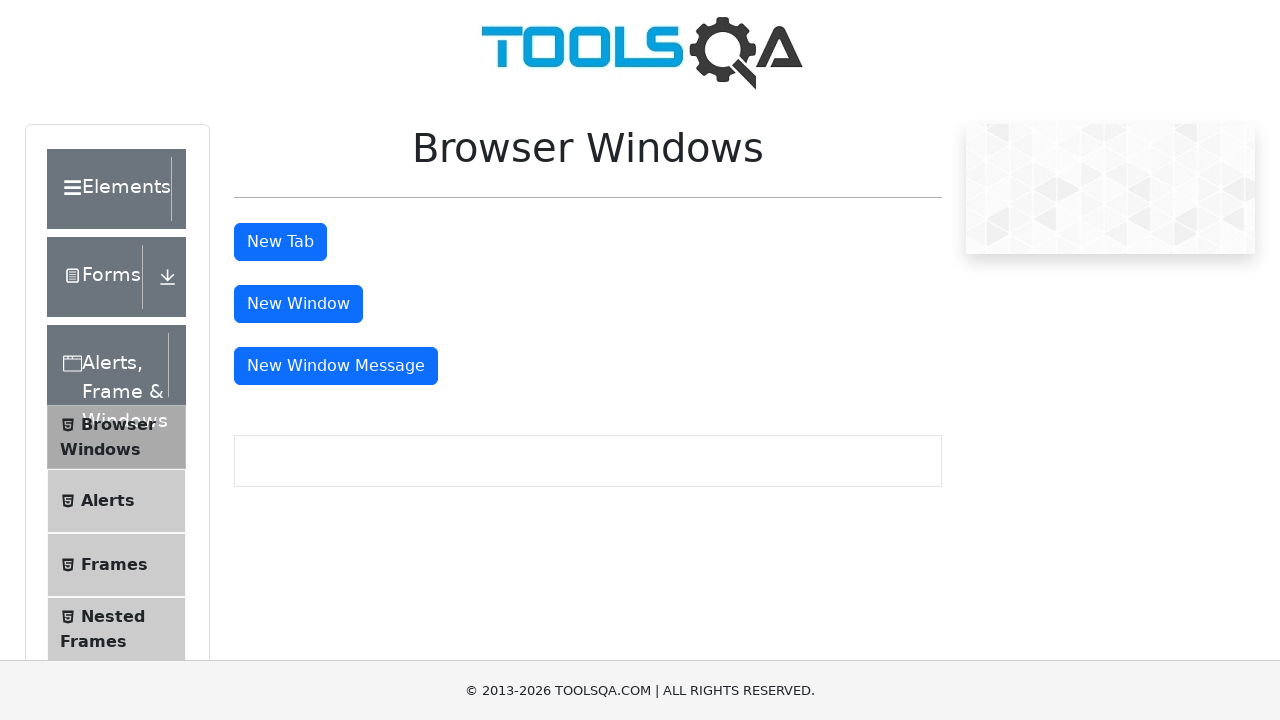

Clicked button to open new window at (298, 304) on #windowButton
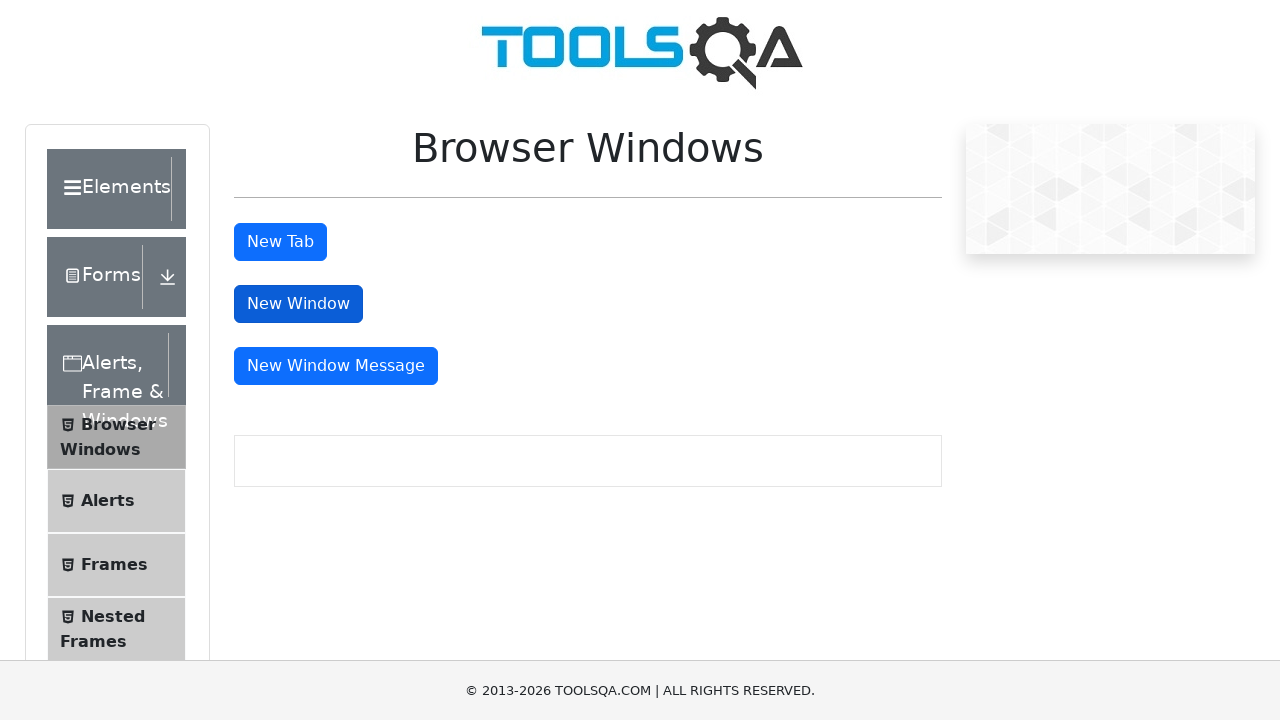

New window opened and captured
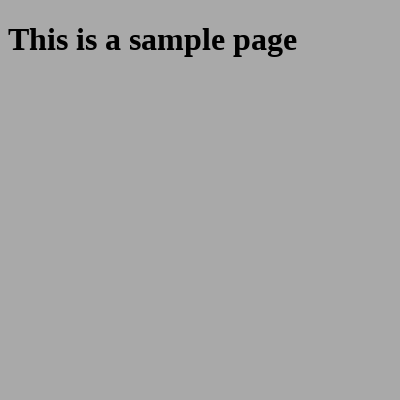

New window page loaded completely
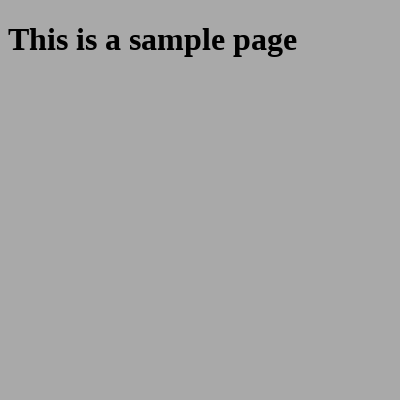

Retrieved heading text: 'This is a sample page'
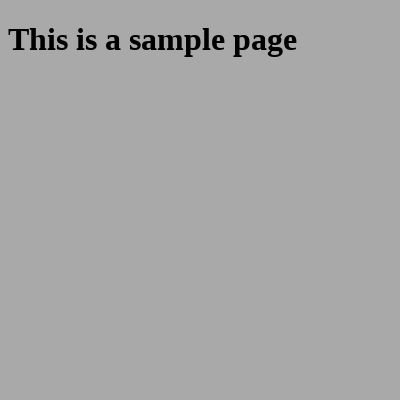

Printed heading text to console
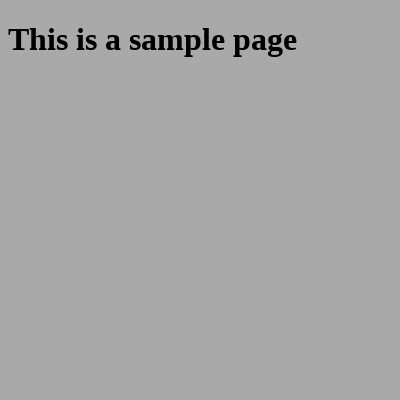

Closed the new window
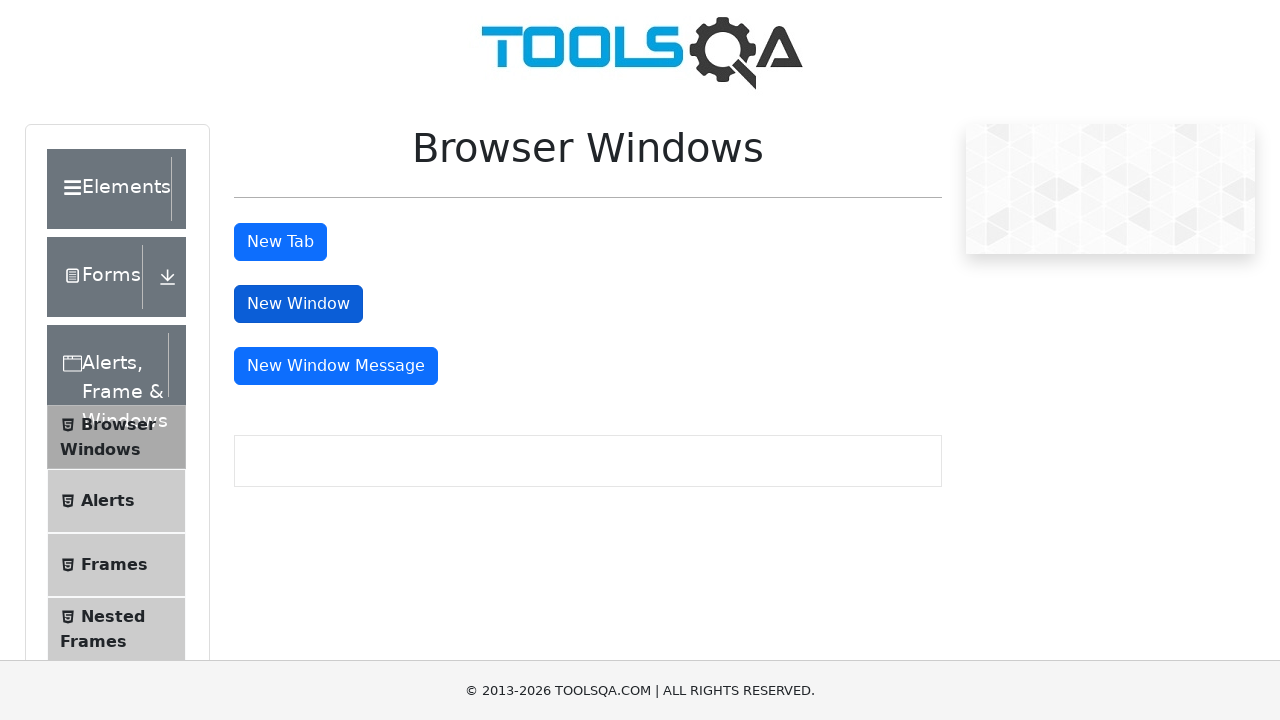

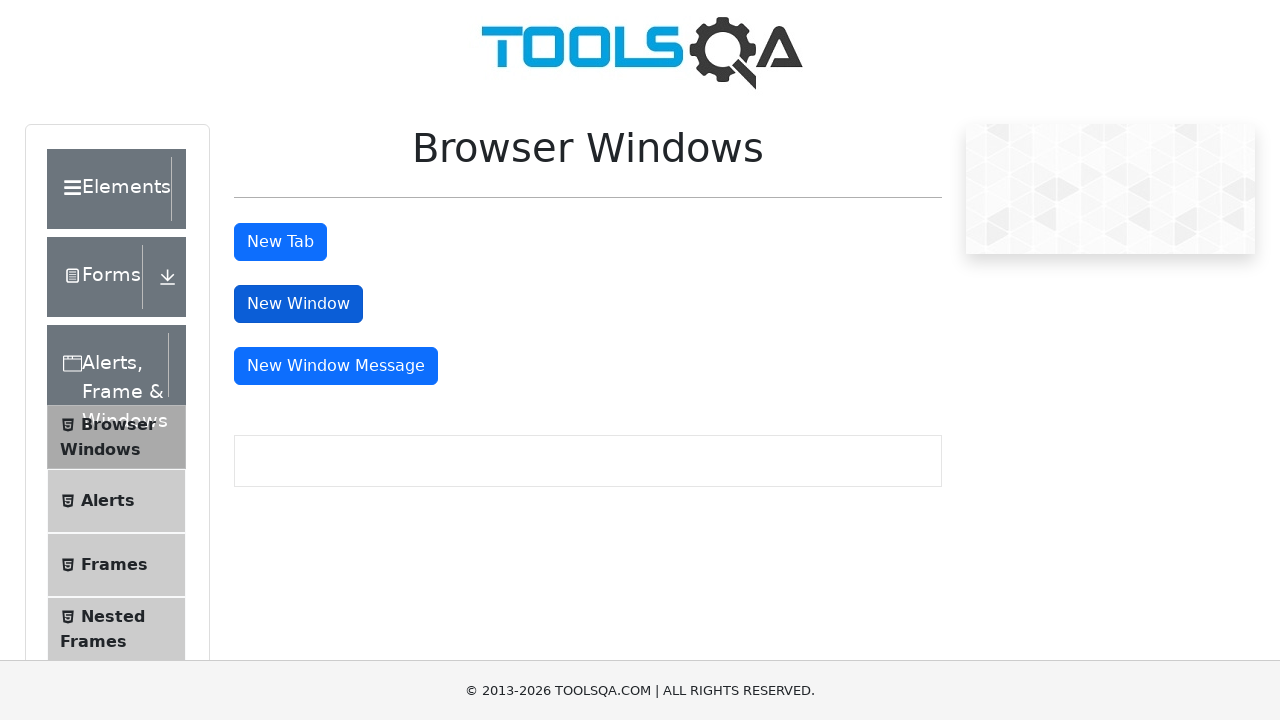